Tests editing a todo item by double-clicking, changing the text, and pressing Enter

Starting URL: https://demo.playwright.dev/todomvc

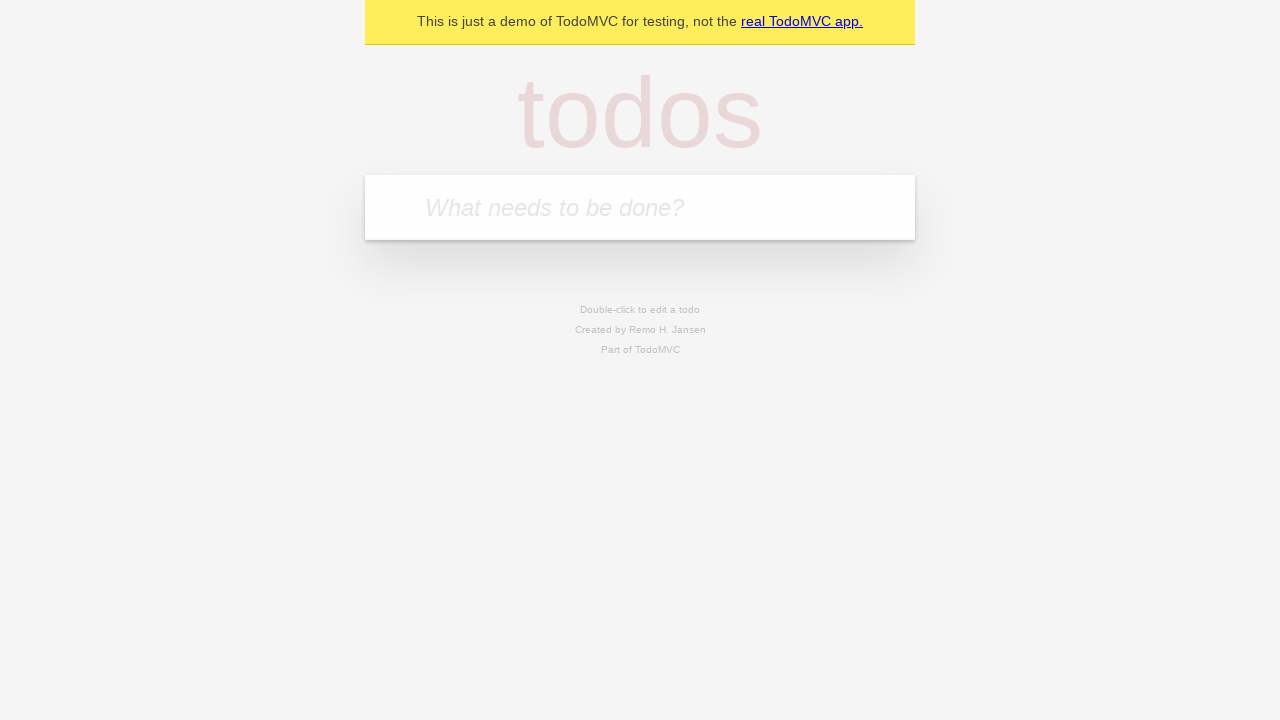

Filled new todo input with 'buy some cheese' on internal:attr=[placeholder="What needs to be done?"i]
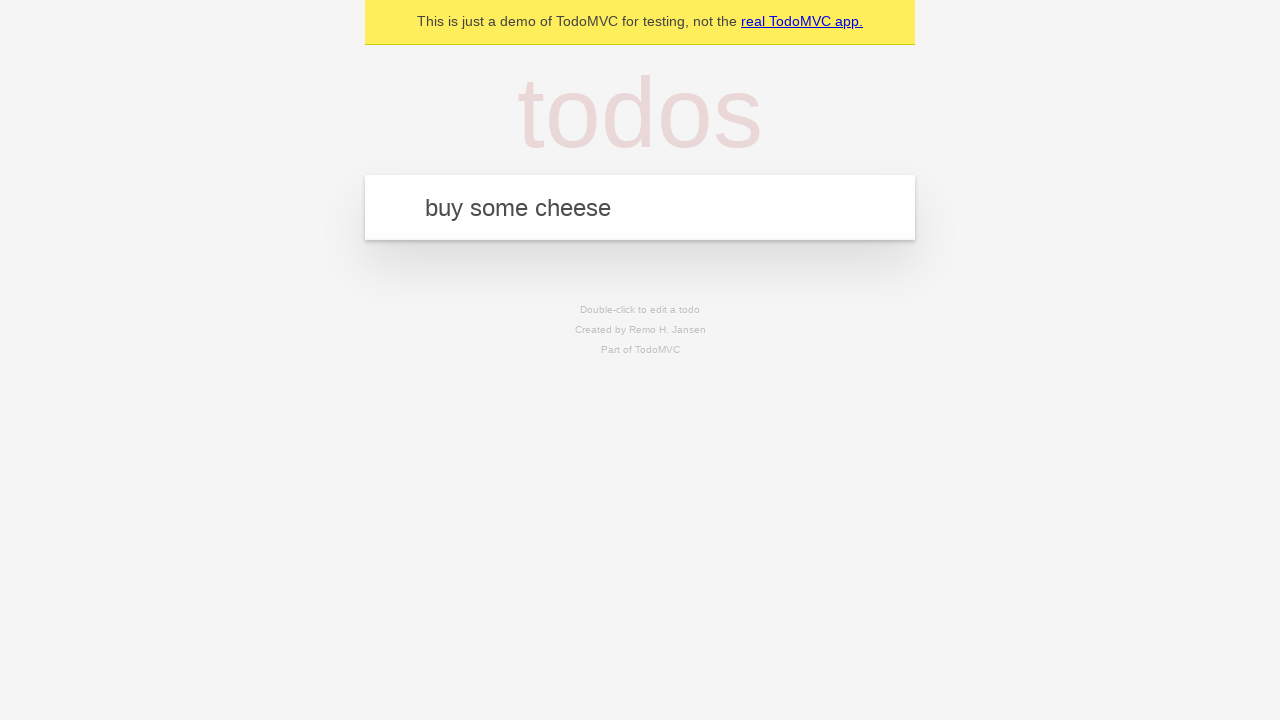

Pressed Enter to create first todo item on internal:attr=[placeholder="What needs to be done?"i]
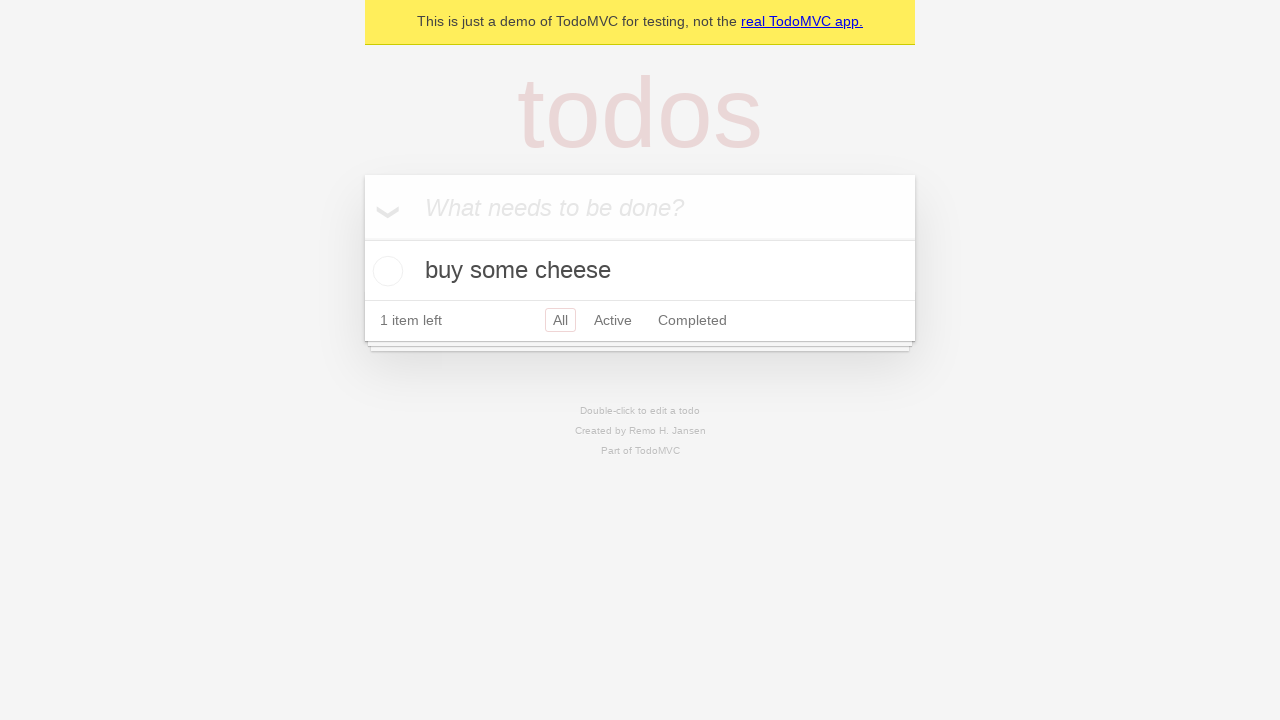

Filled new todo input with 'feed the cat' on internal:attr=[placeholder="What needs to be done?"i]
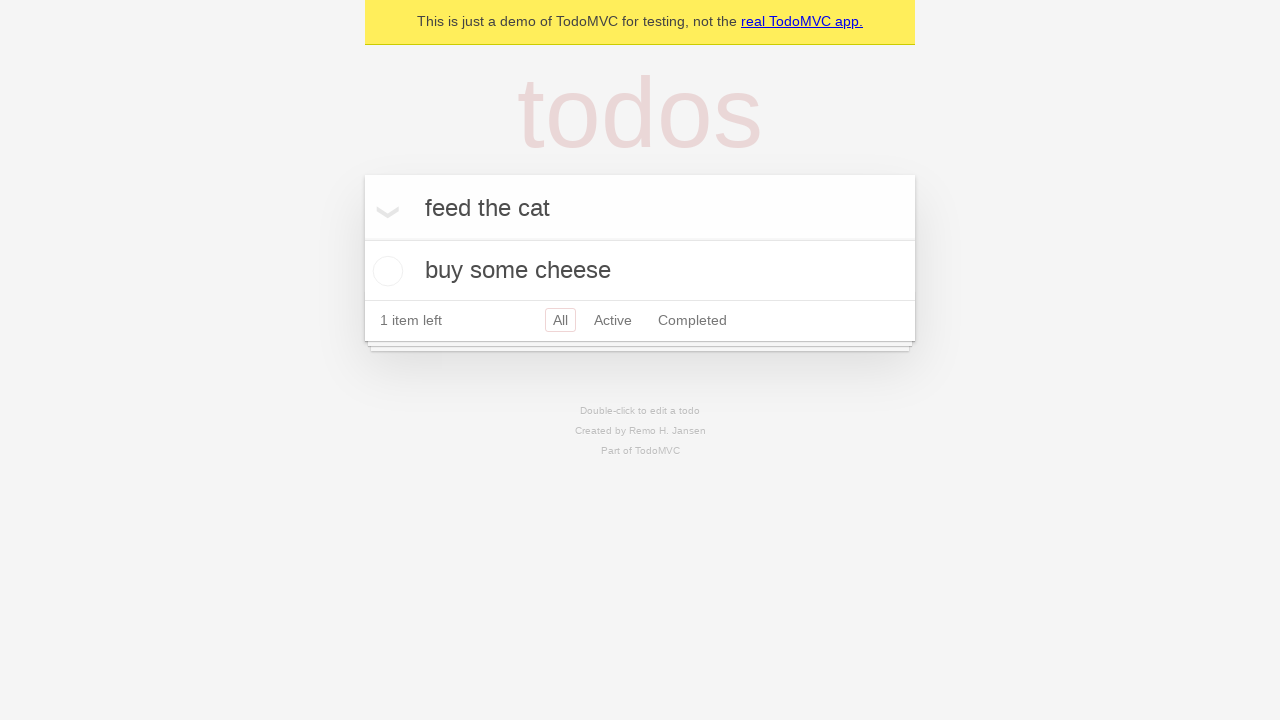

Pressed Enter to create second todo item on internal:attr=[placeholder="What needs to be done?"i]
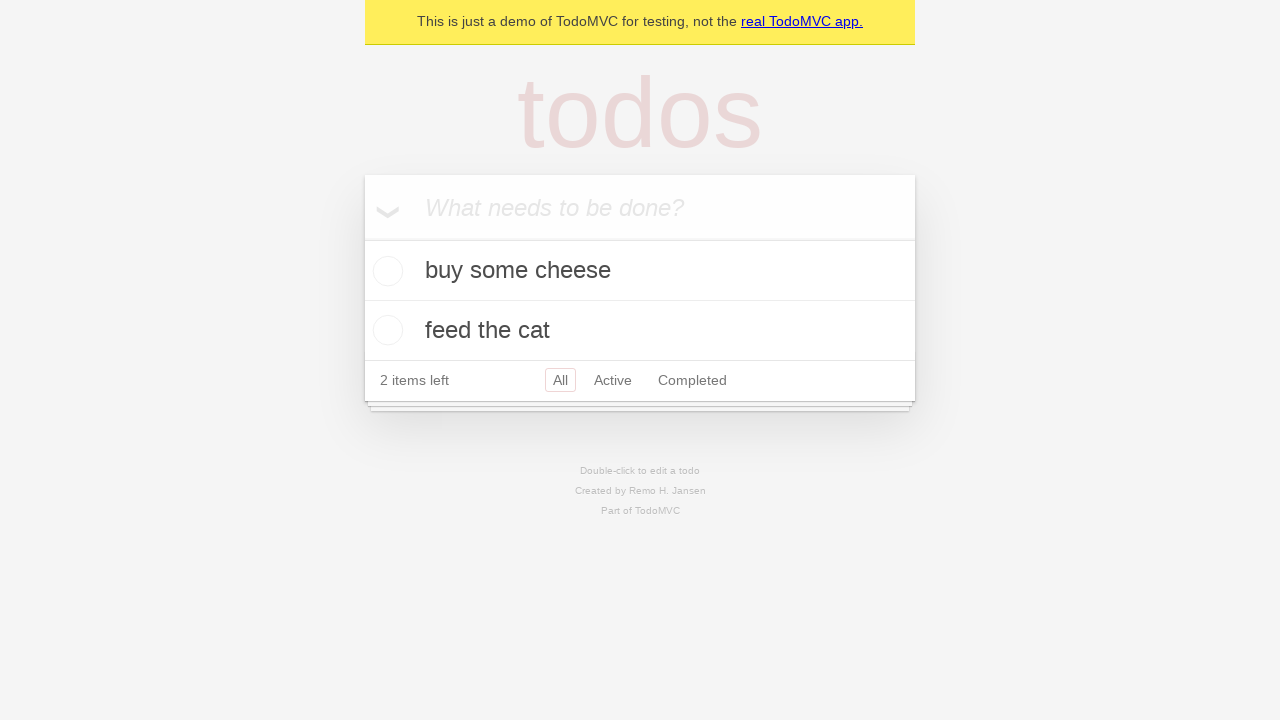

Filled new todo input with 'book a doctors appointment' on internal:attr=[placeholder="What needs to be done?"i]
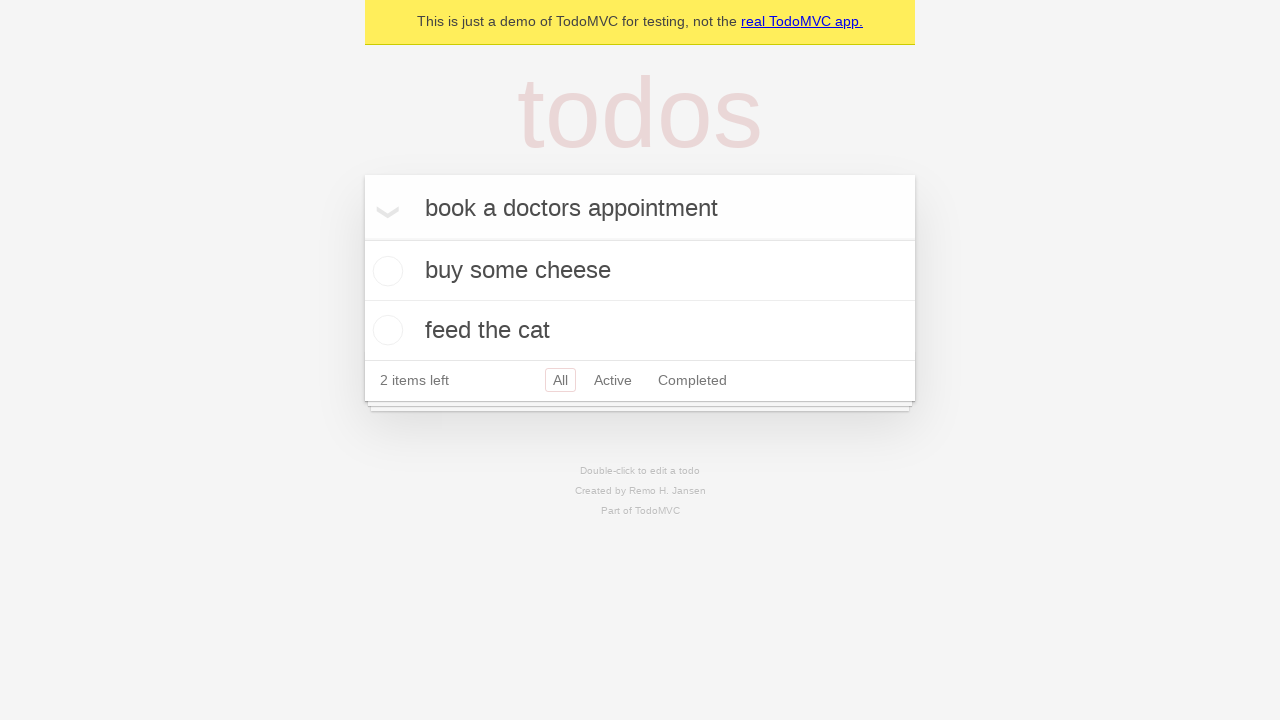

Pressed Enter to create third todo item on internal:attr=[placeholder="What needs to be done?"i]
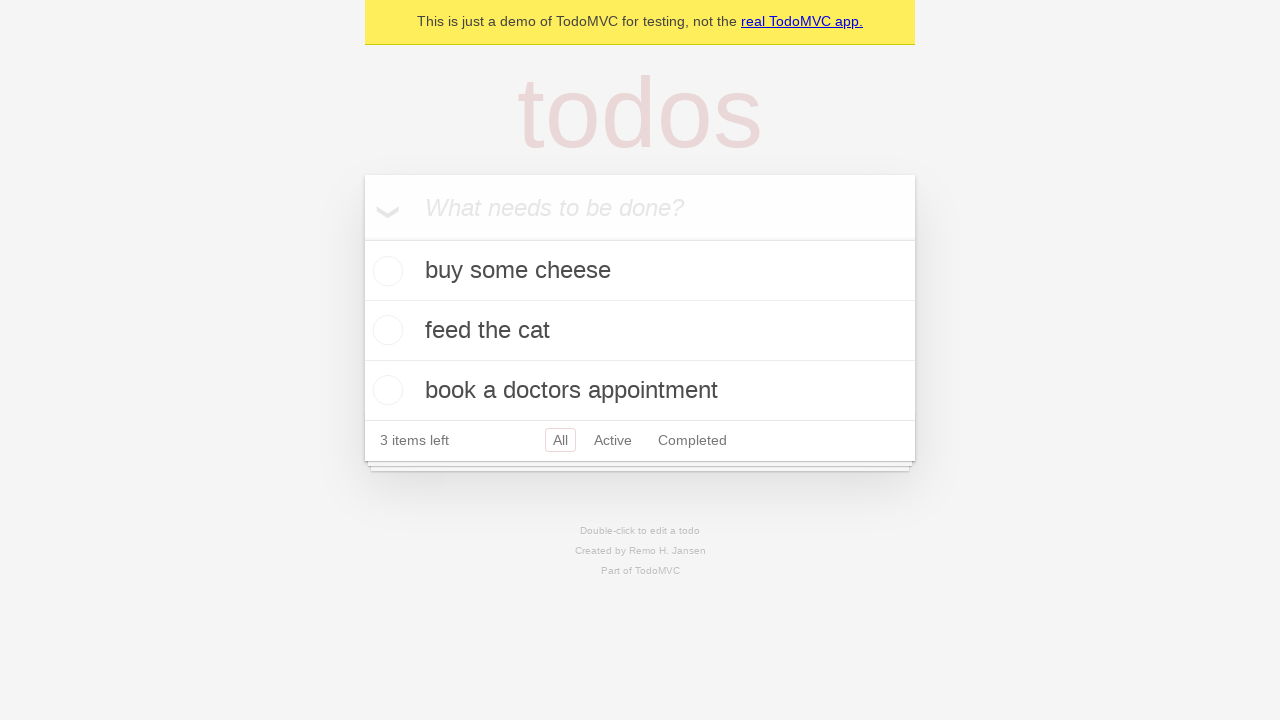

Waited for all three todo items to load
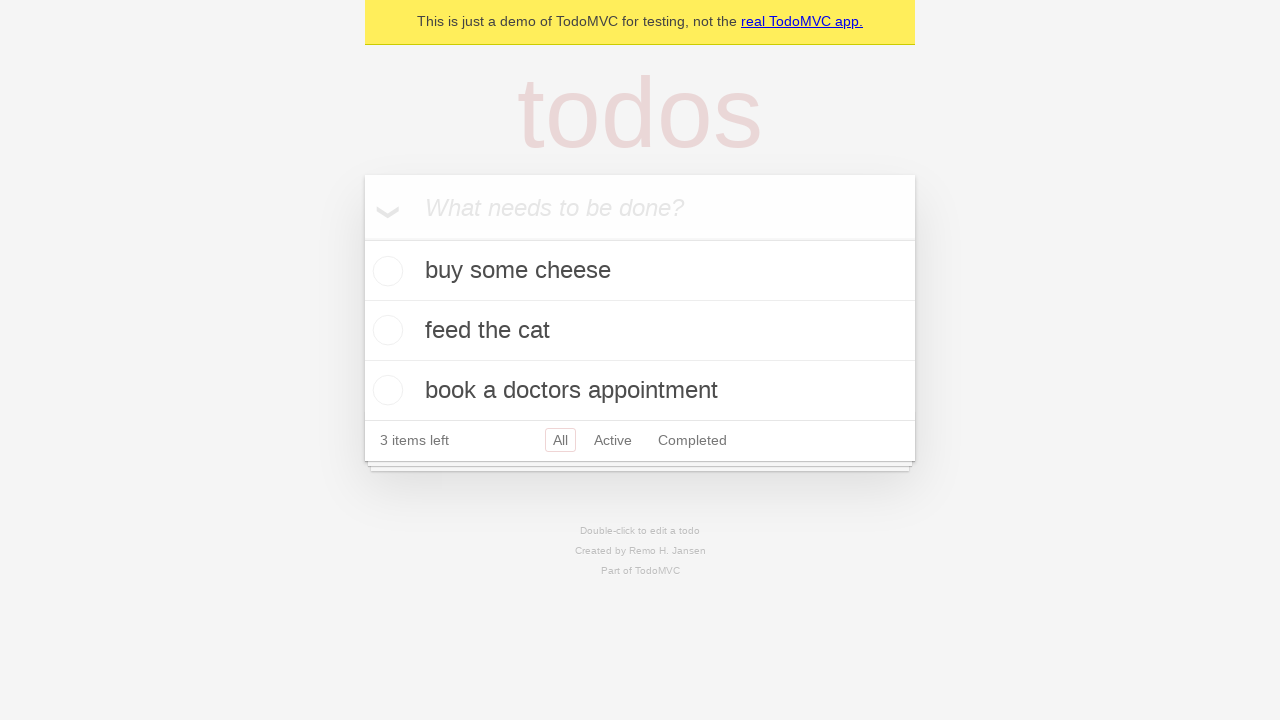

Double-clicked second todo item to enter edit mode at (640, 331) on internal:testid=[data-testid="todo-item"s] >> nth=1
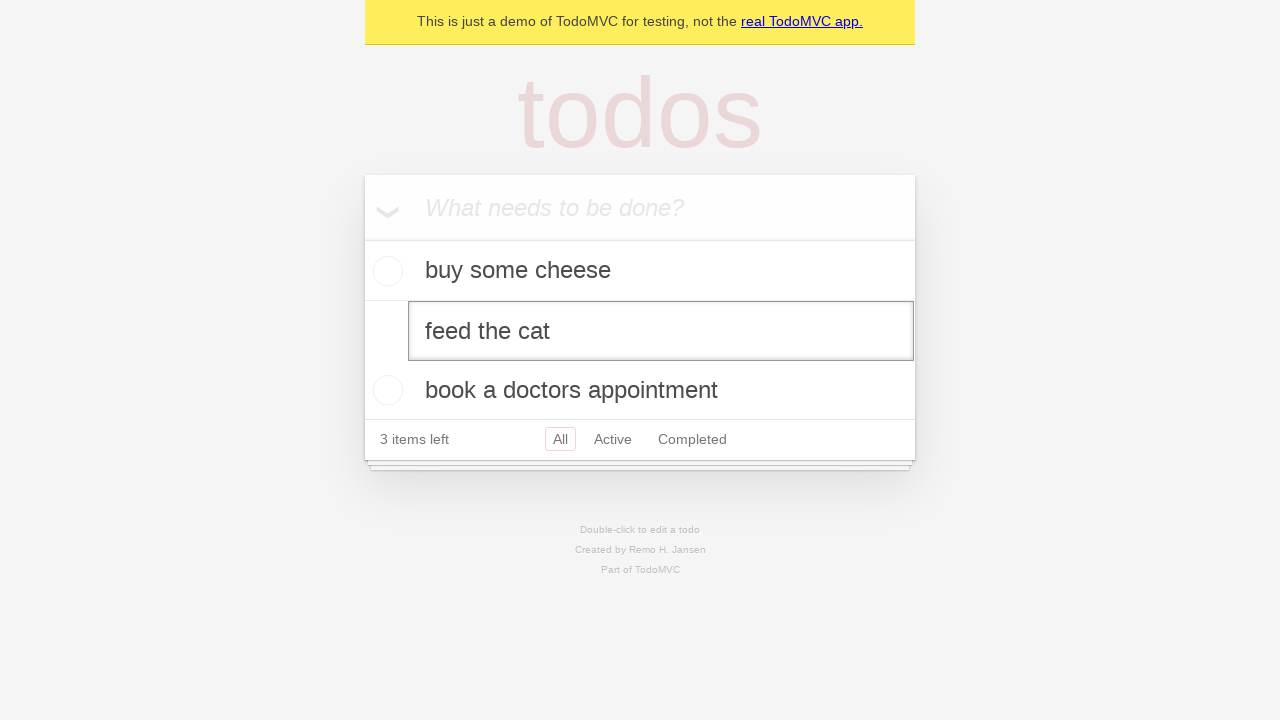

Filled edit textbox with 'buy some sausages' on internal:testid=[data-testid="todo-item"s] >> nth=1 >> internal:role=textbox[nam
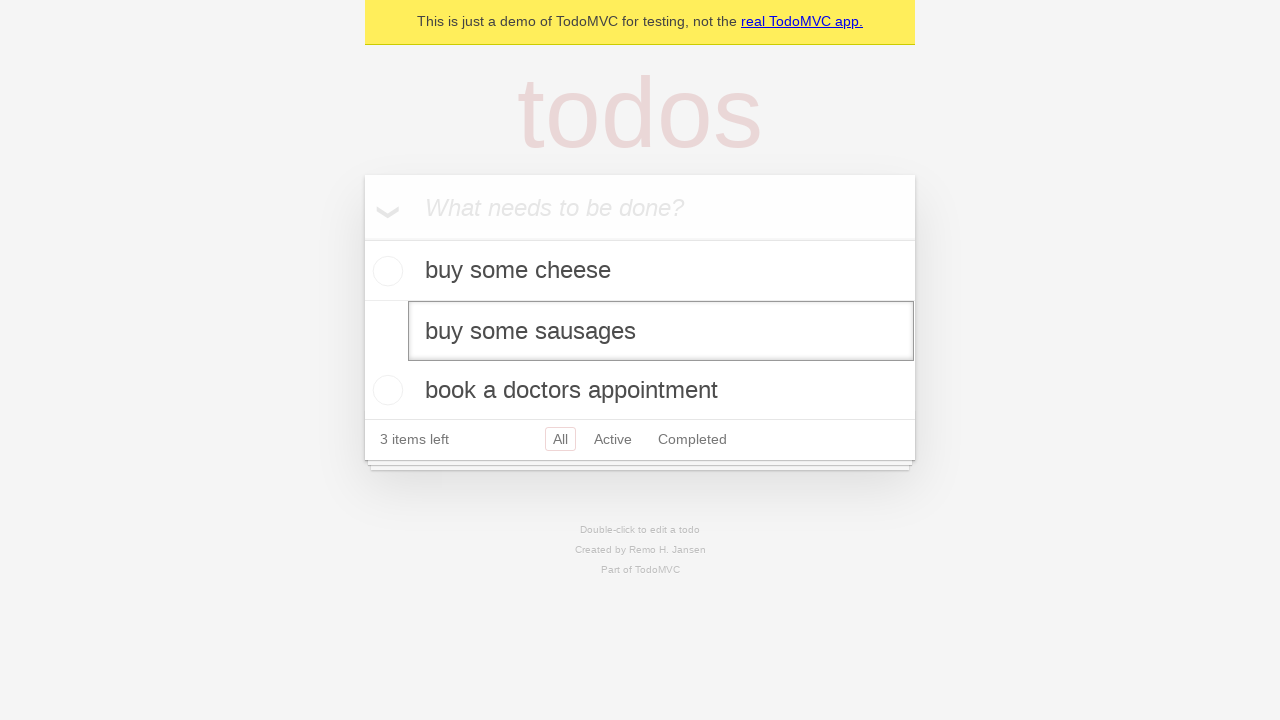

Pressed Enter to confirm todo edit on internal:testid=[data-testid="todo-item"s] >> nth=1 >> internal:role=textbox[nam
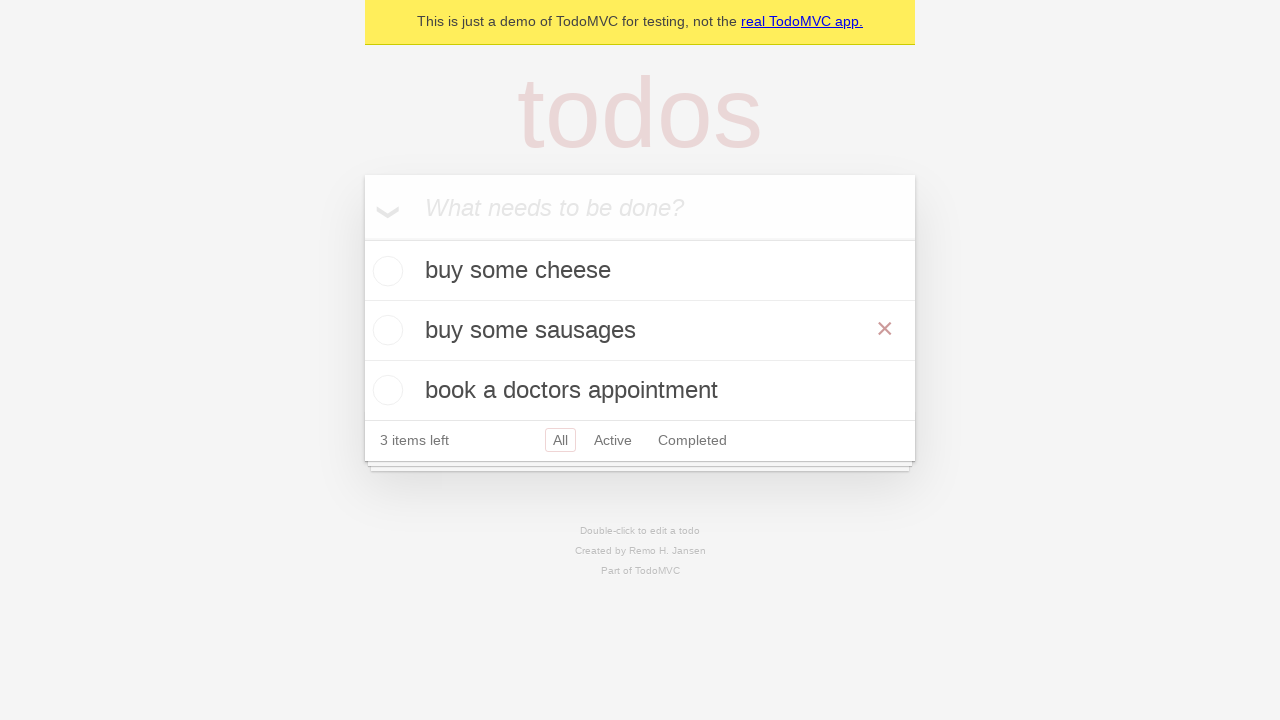

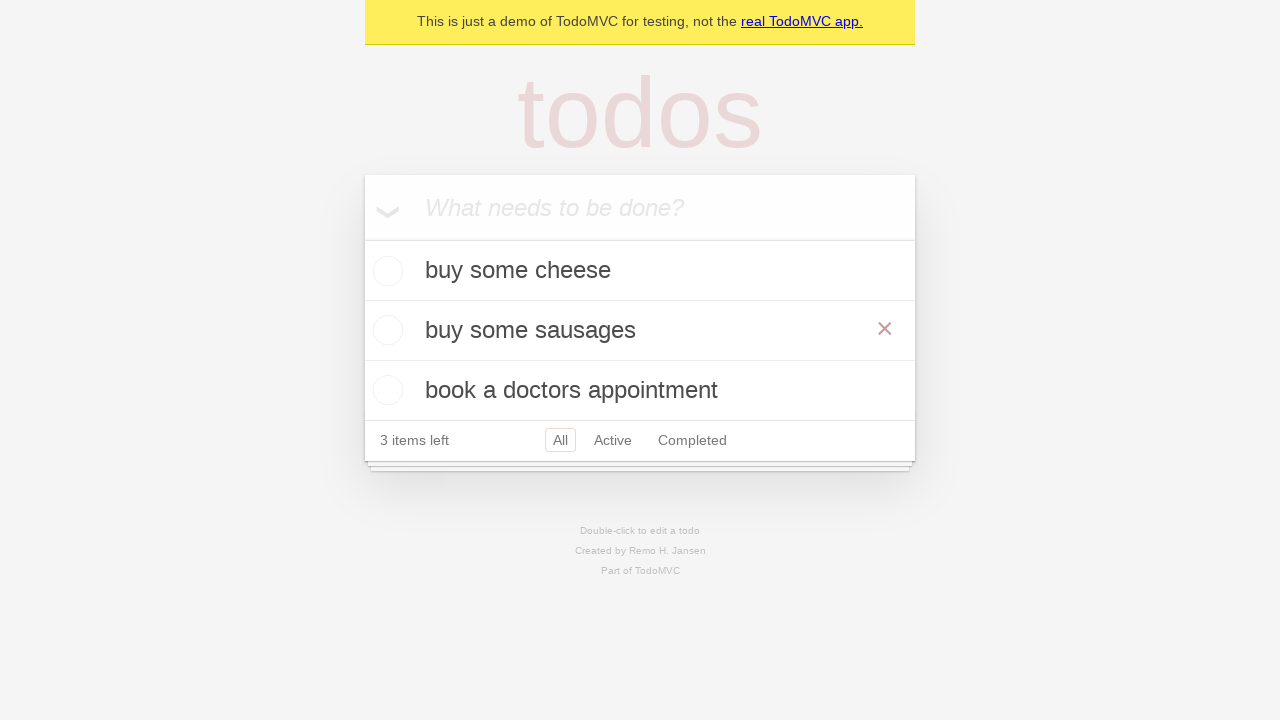